Tests dynamic controls by clicking checkbox and remove button, enabling/disabling text input, and verifying element states

Starting URL: https://the-internet.herokuapp.com/dynamic_controls

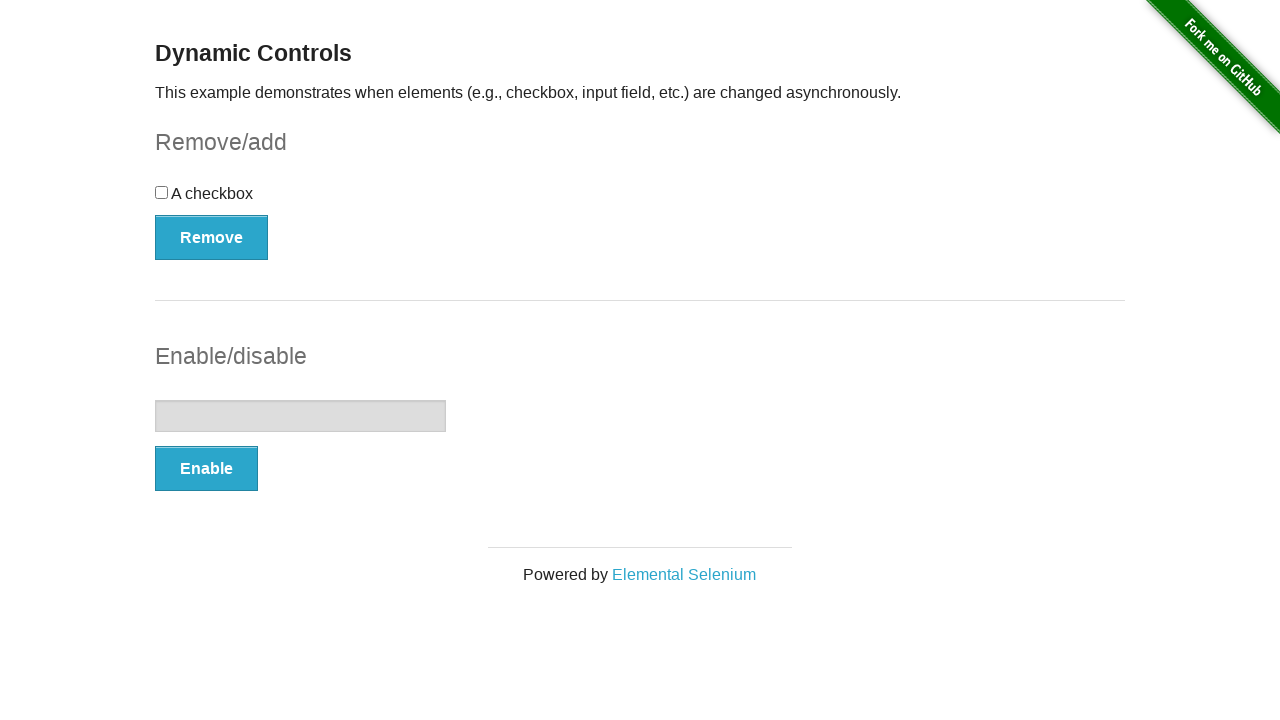

Clicked checkbox to enable it at (162, 192) on input[type='checkbox']
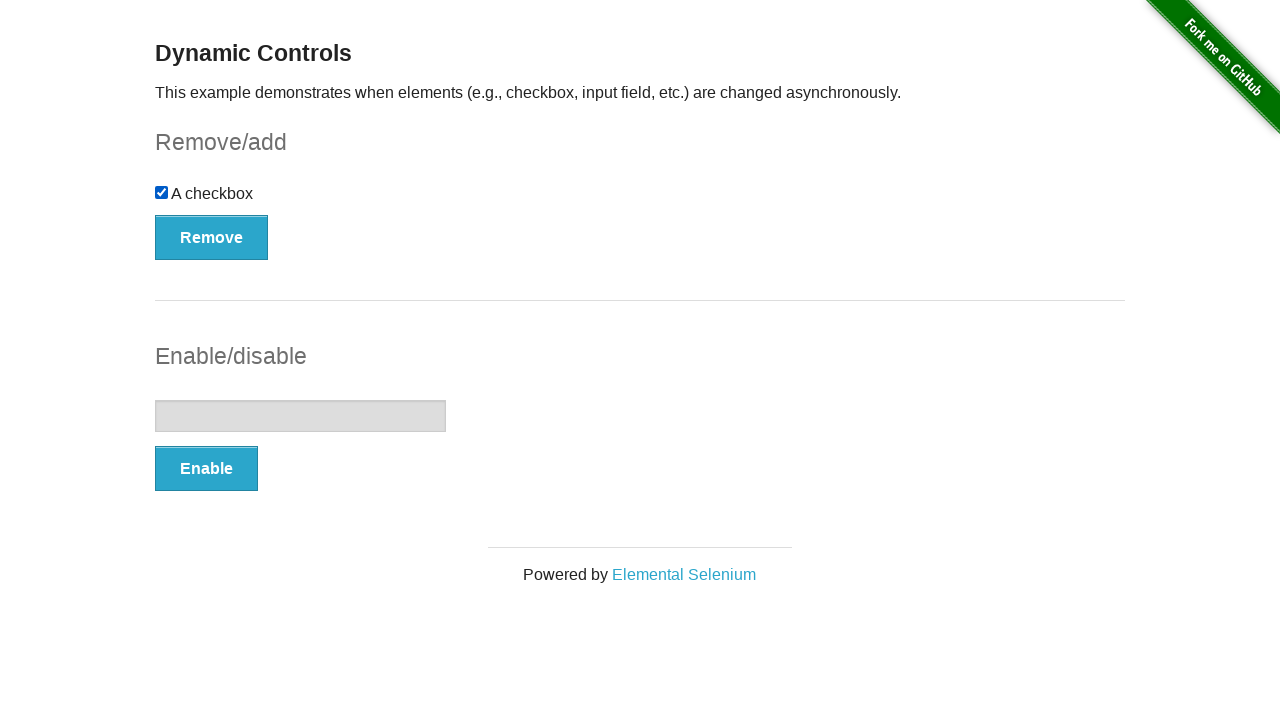

Clicked Remove button to remove the checkbox at (212, 237) on button:has-text('Remove')
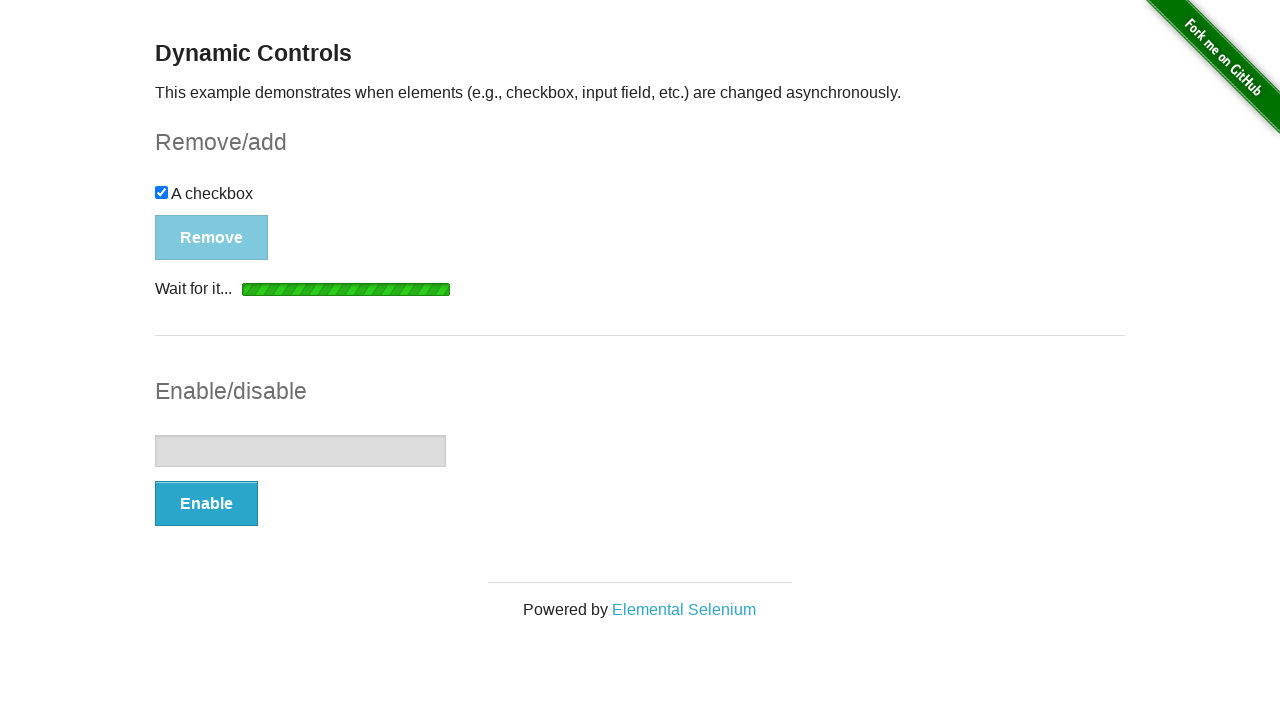

Verified 'It's gone!' message appeared after removing checkbox
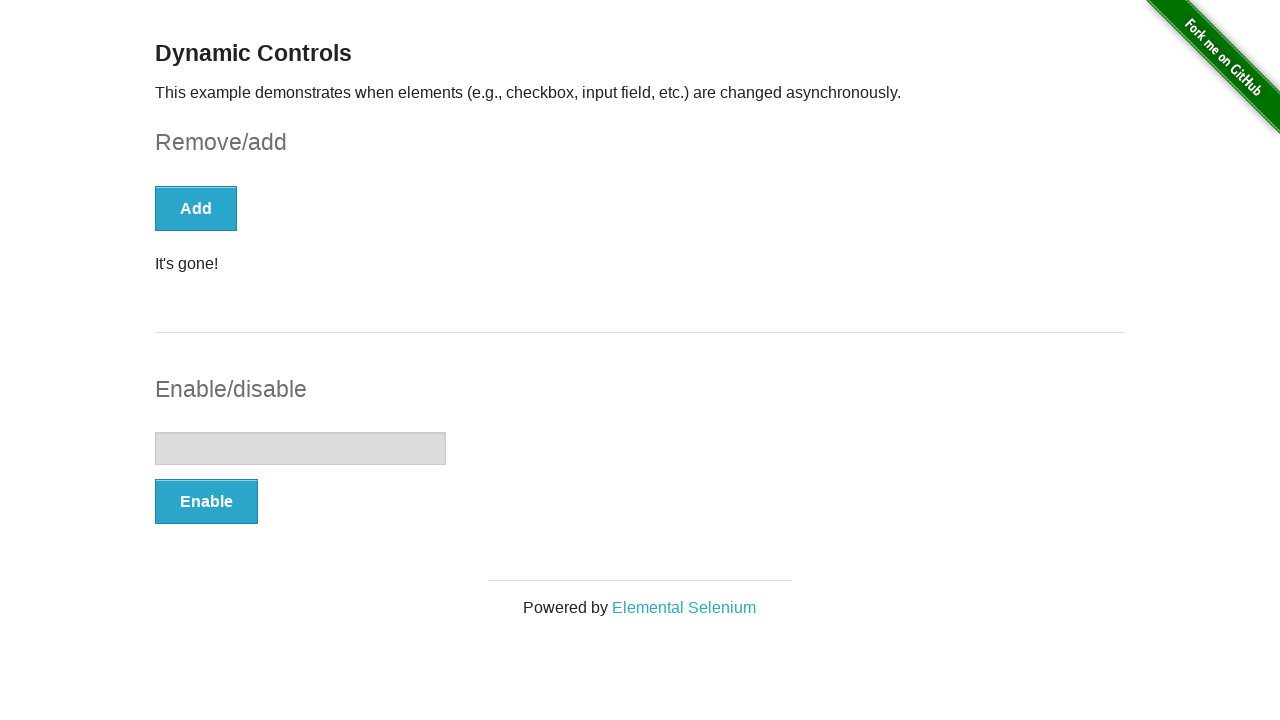

Clicked Enable button to enable text input field at (206, 501) on button:has-text('Enable')
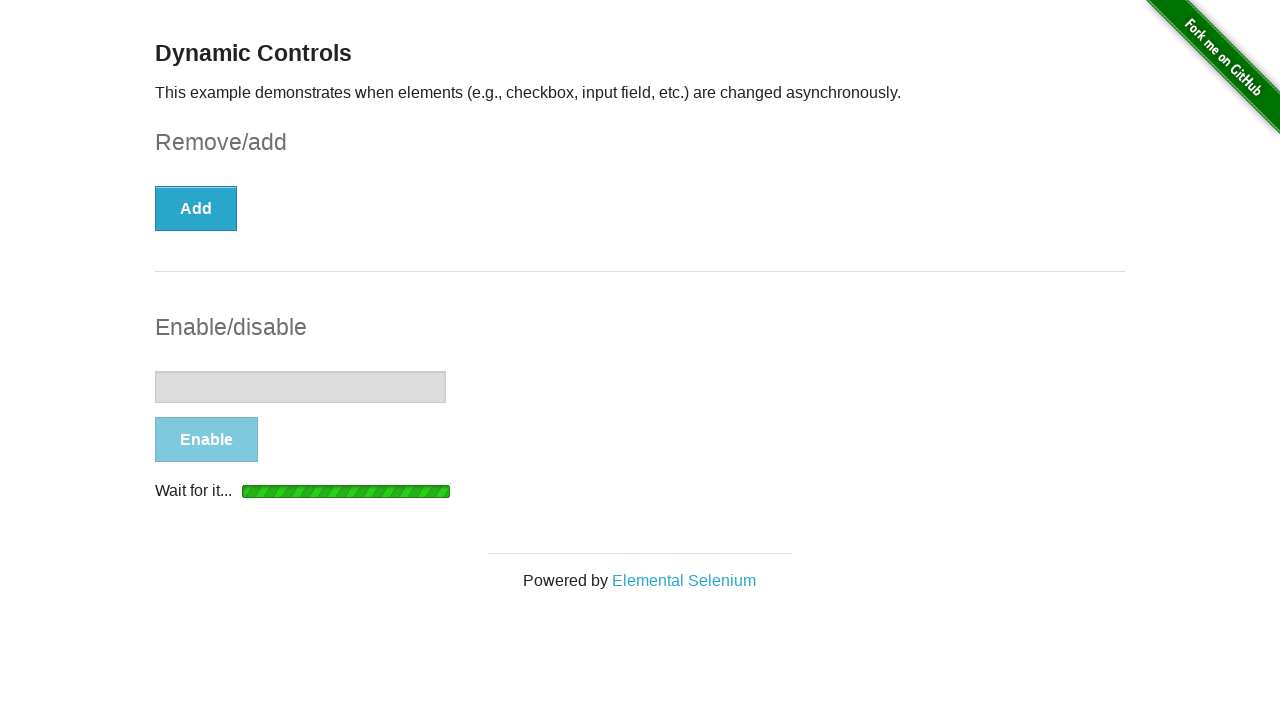

Verified text input field is now enabled
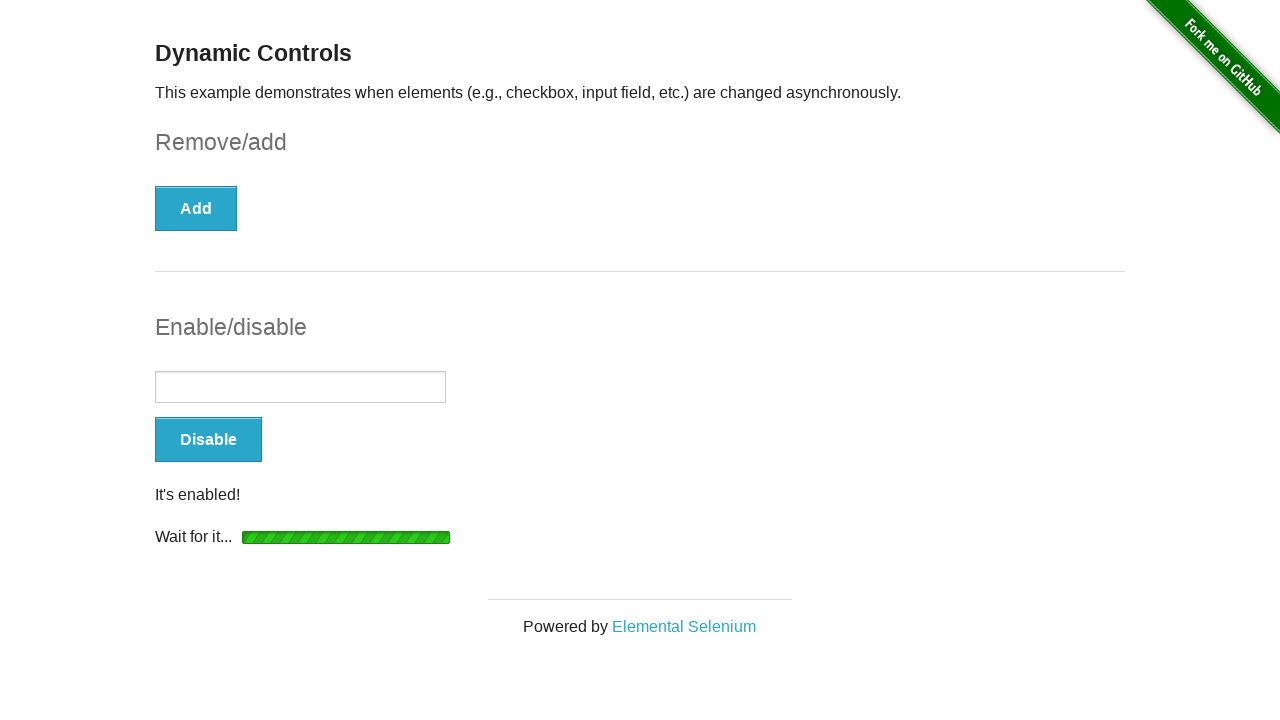

Filled enabled text input field with 'HomeWork' on input[type='text']
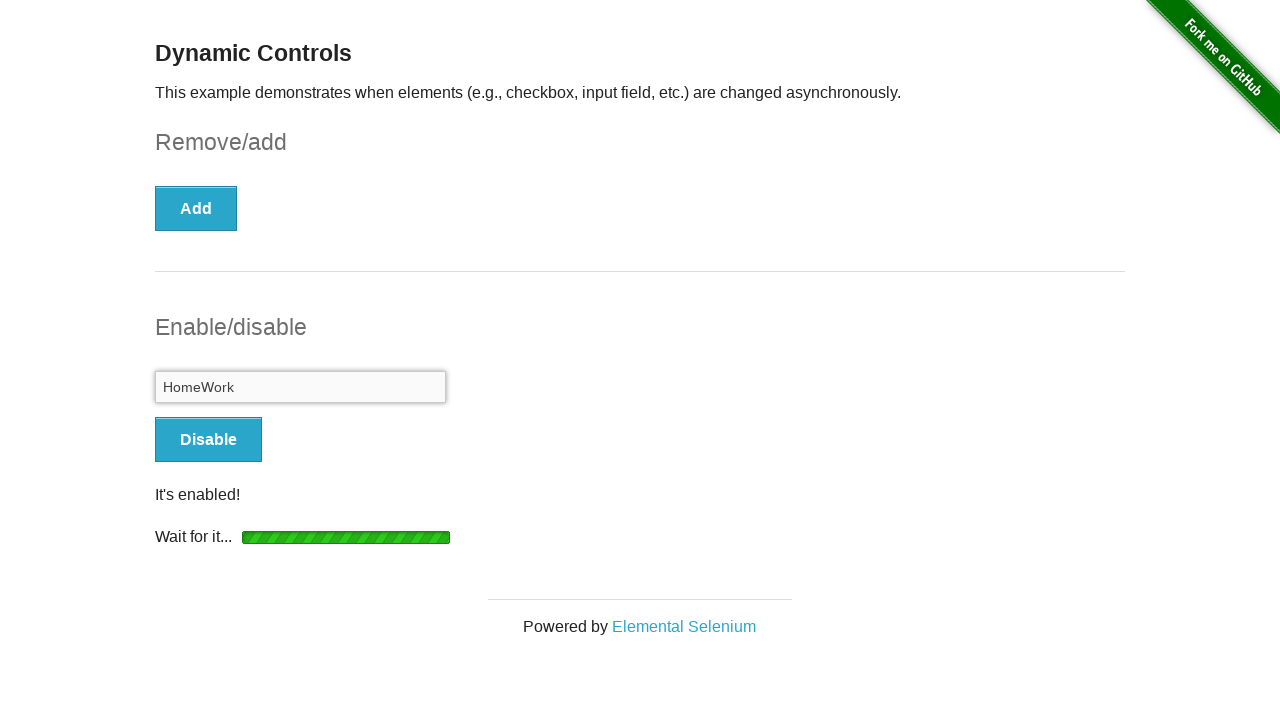

Clicked Disable button to disable text input field at (208, 440) on button:has-text('Disable')
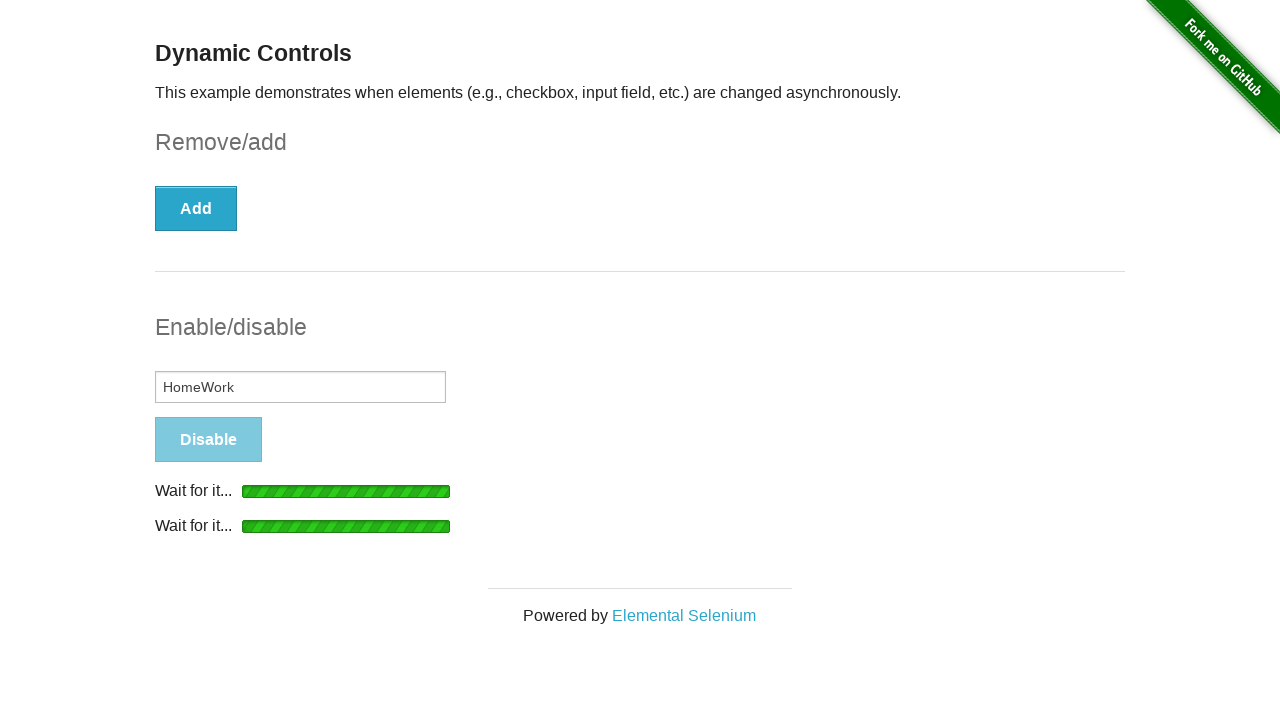

Verified text input field is now disabled
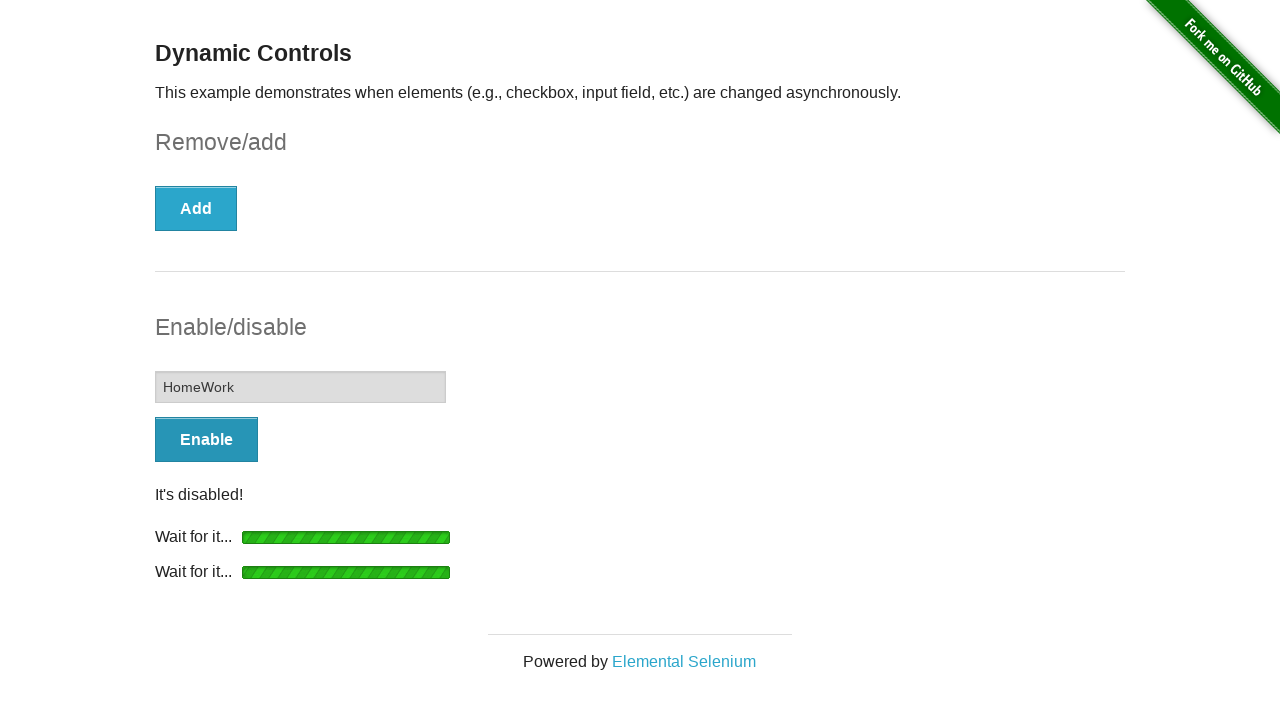

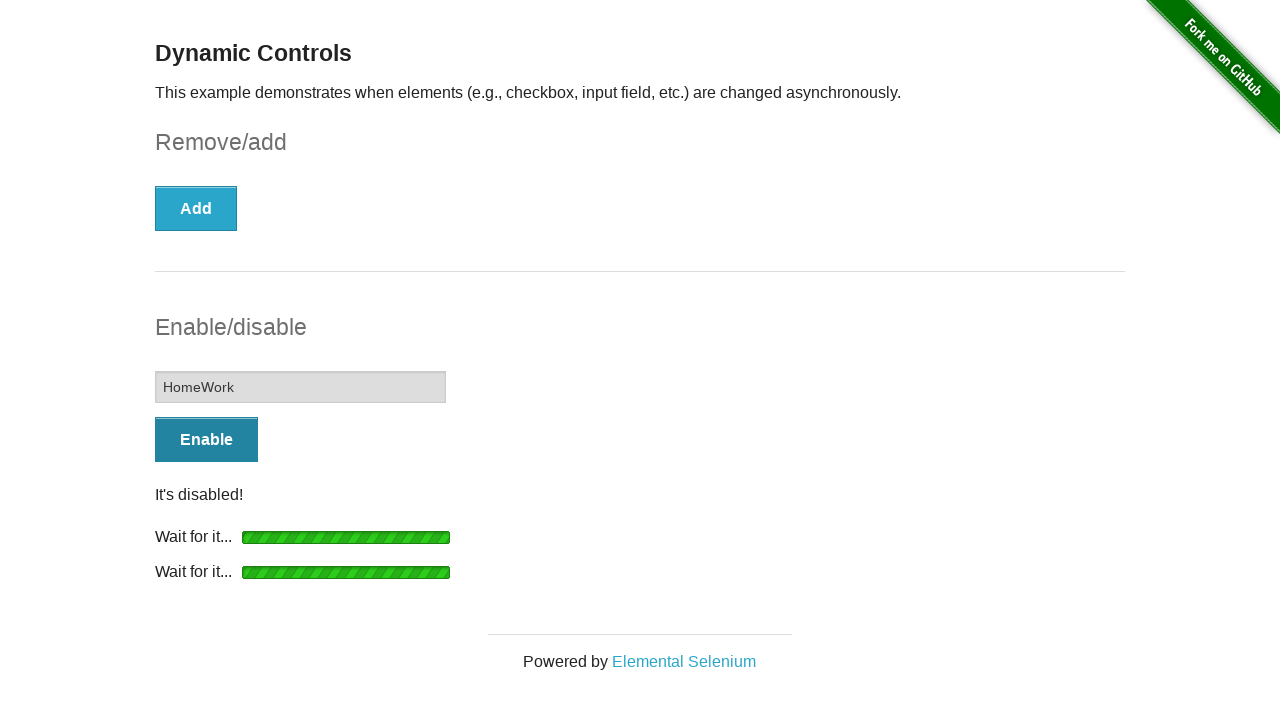